Navigates to Ajio website and verifies the page loads

Starting URL: https://www.ajio.in/

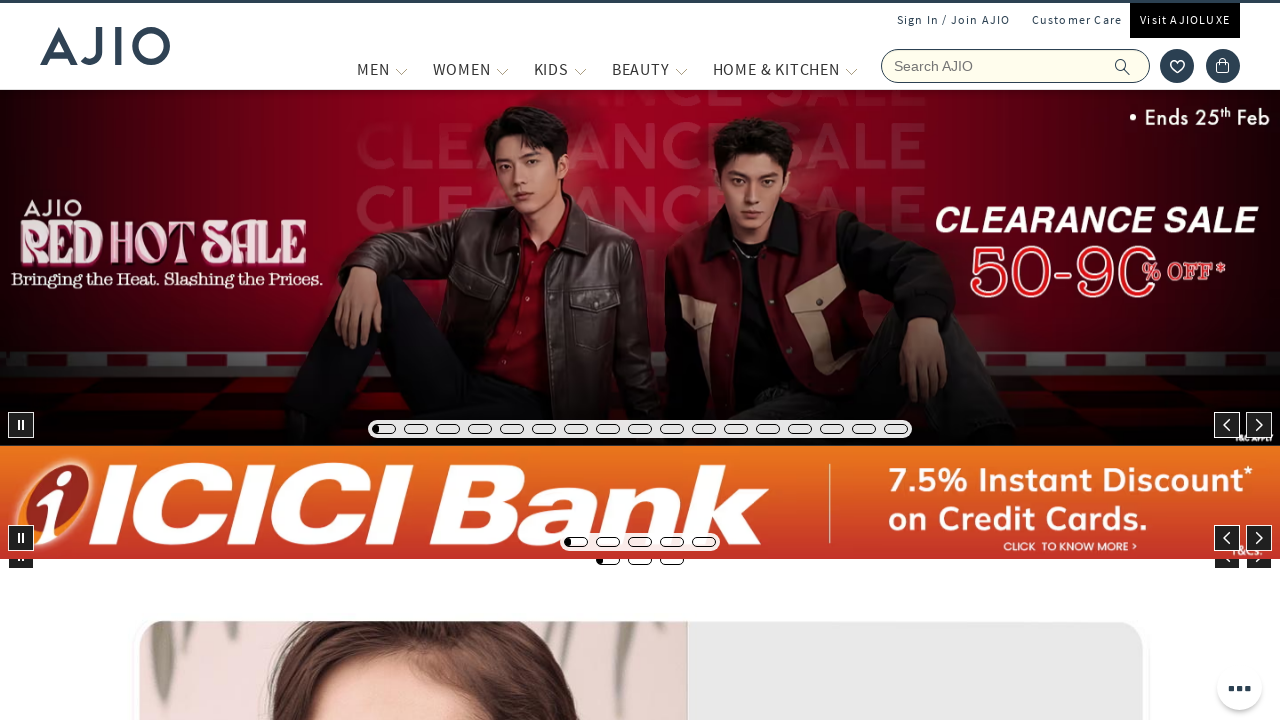

Waited for Ajio website to fully load (networkidle state reached)
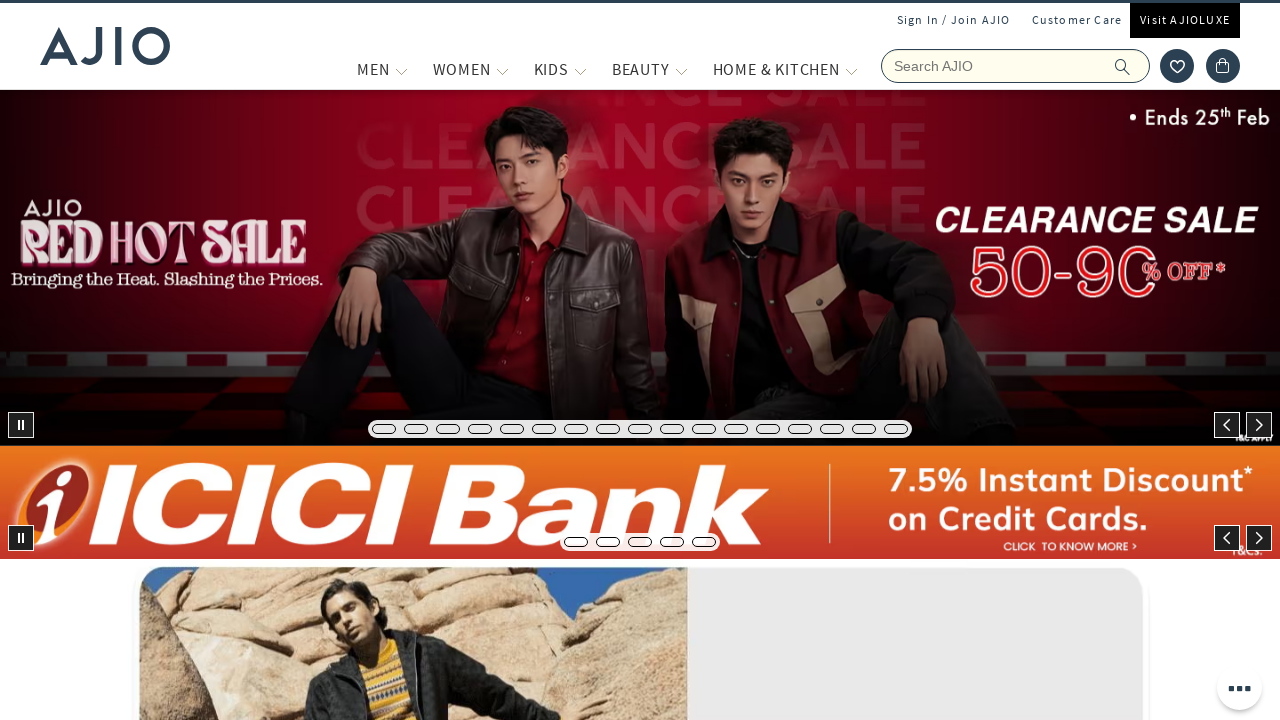

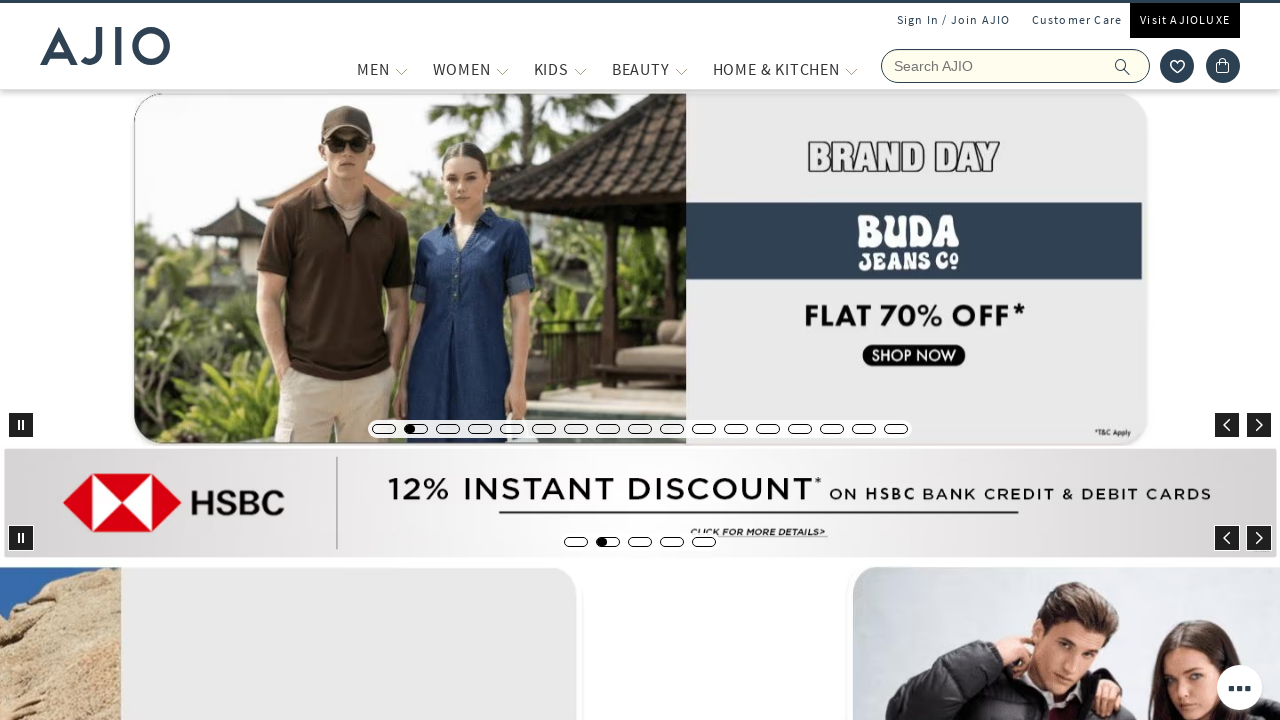